Tests drag and drop functionality by navigating to the AUI-2 section and dragging an element to a droppable target

Starting URL: https://letcode.in/test

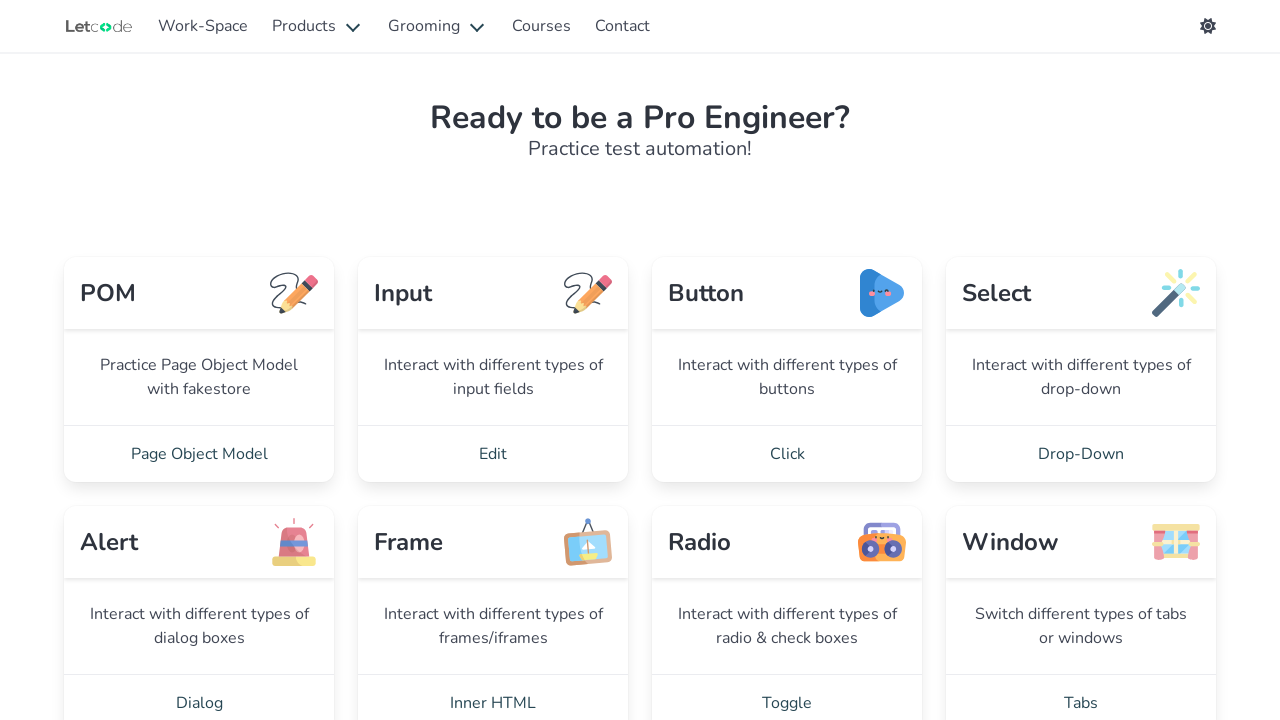

Clicked on AUI - 2 link to navigate to drag and drop section at (787, 360) on text=AUI - 2
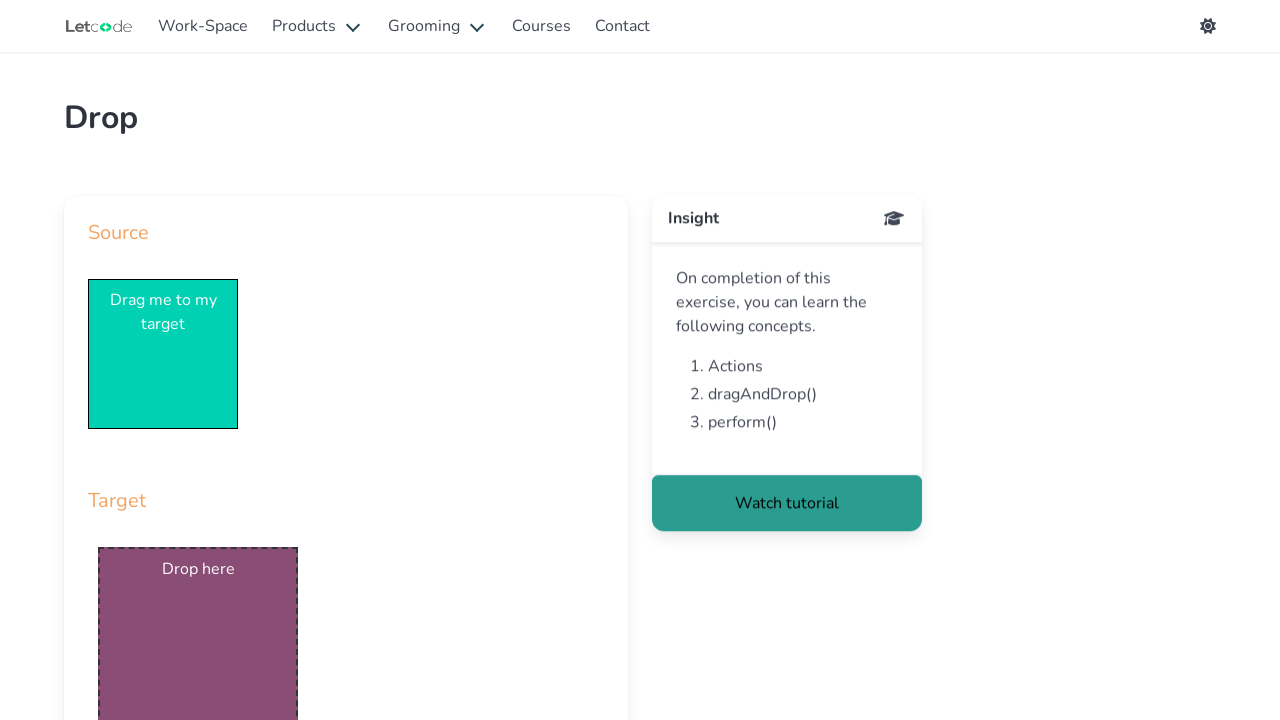

Dragged draggable element to droppable target at (198, 620)
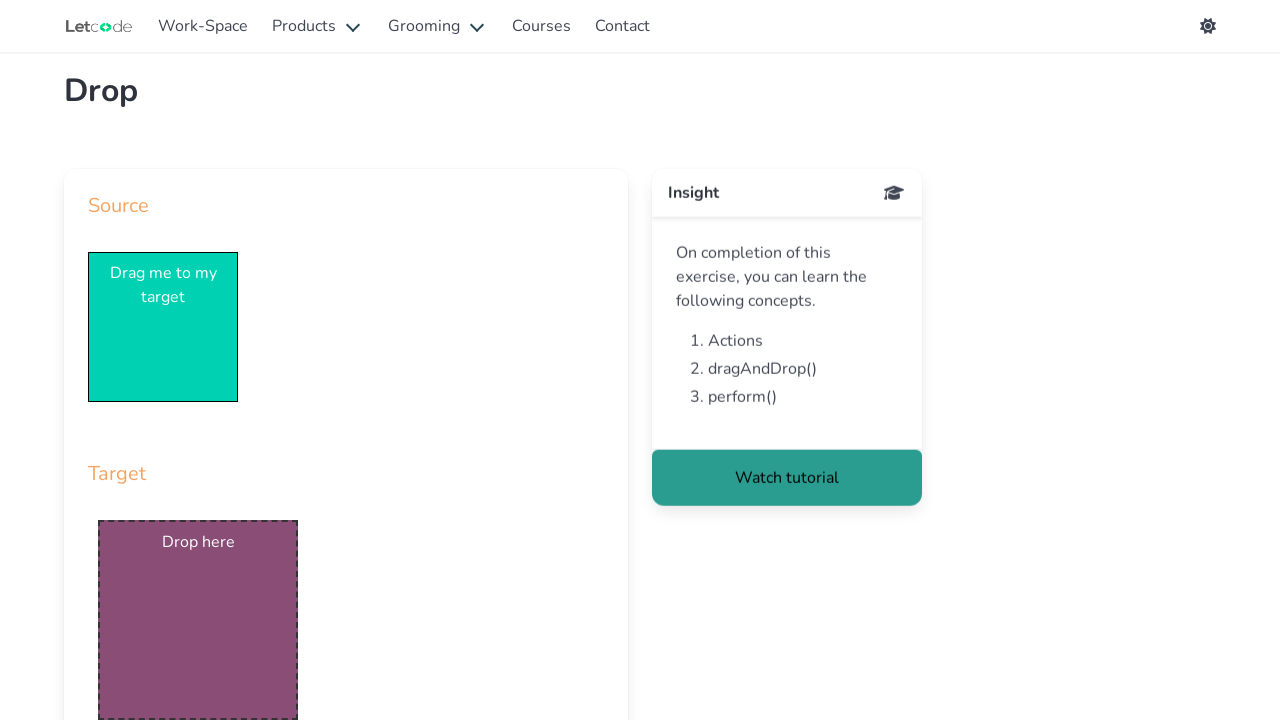

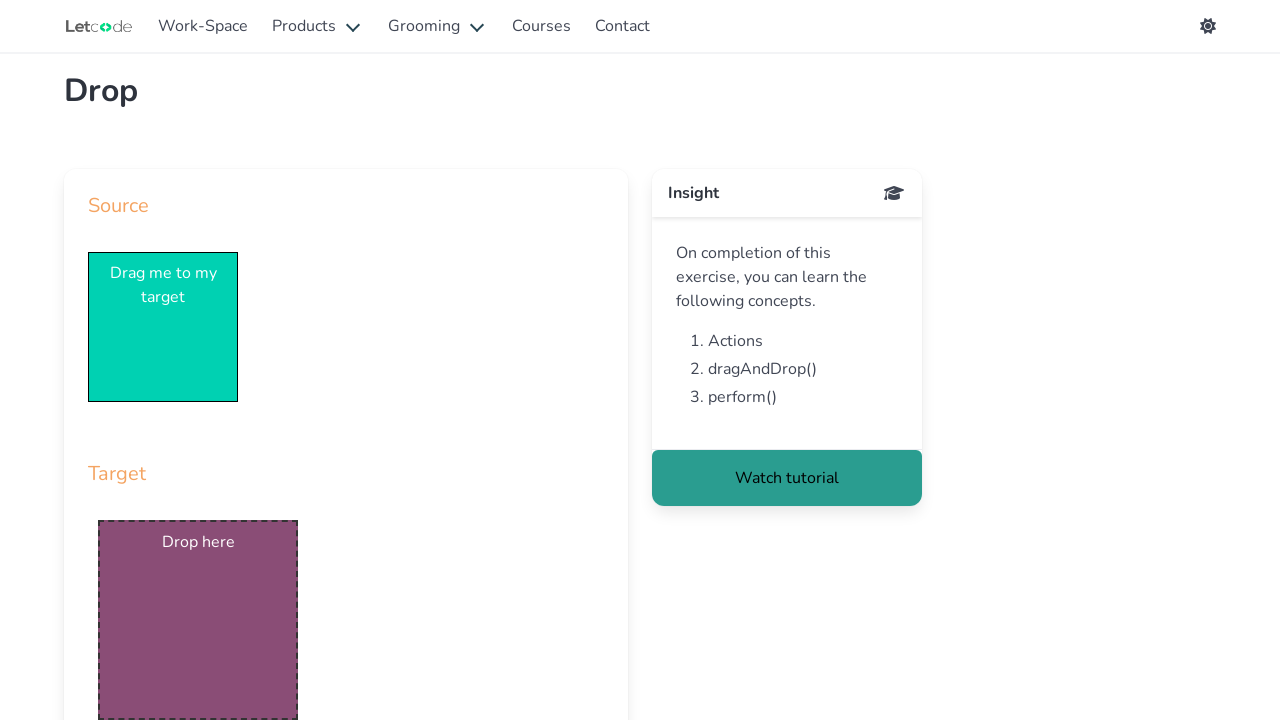